Simple navigation test that opens the Myntra e-commerce website and maximizes the browser window to verify the page loads successfully.

Starting URL: https://www.myntra.com/

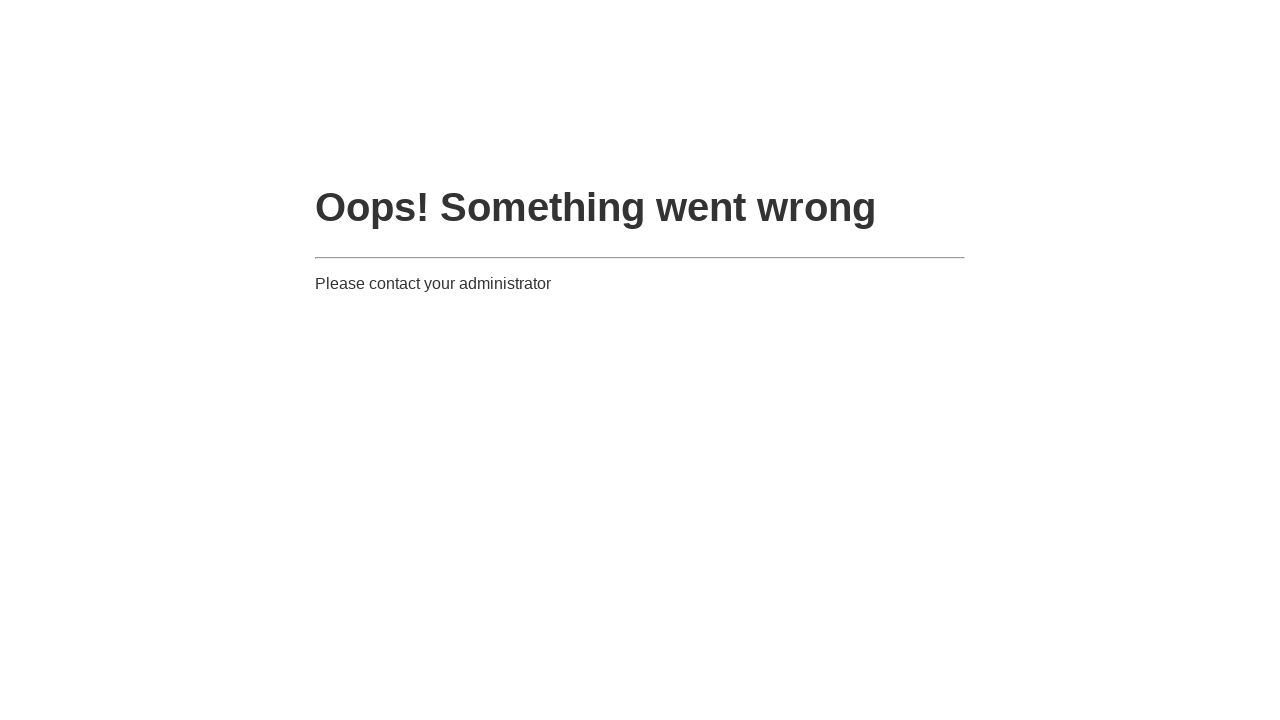

Set viewport size to 1920x1080 to maximize browser window
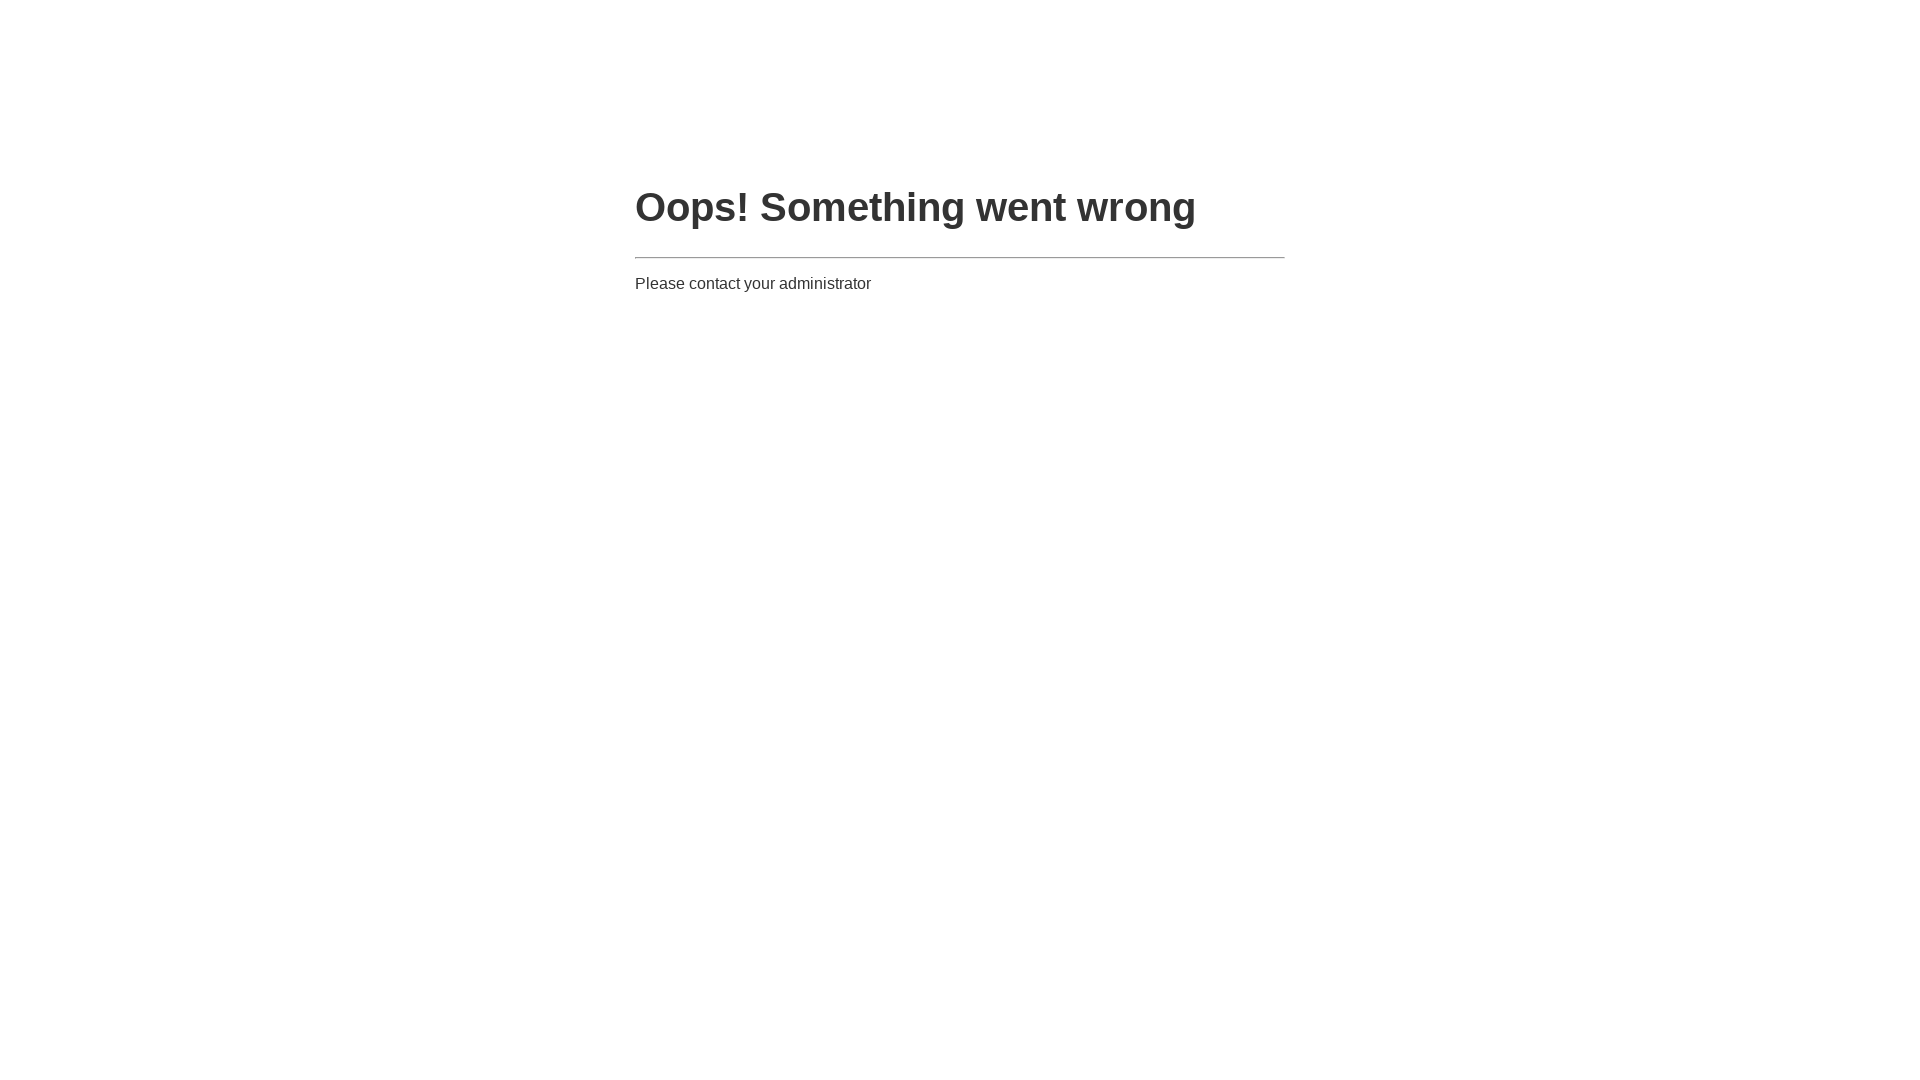

Page fully loaded - DOM content ready
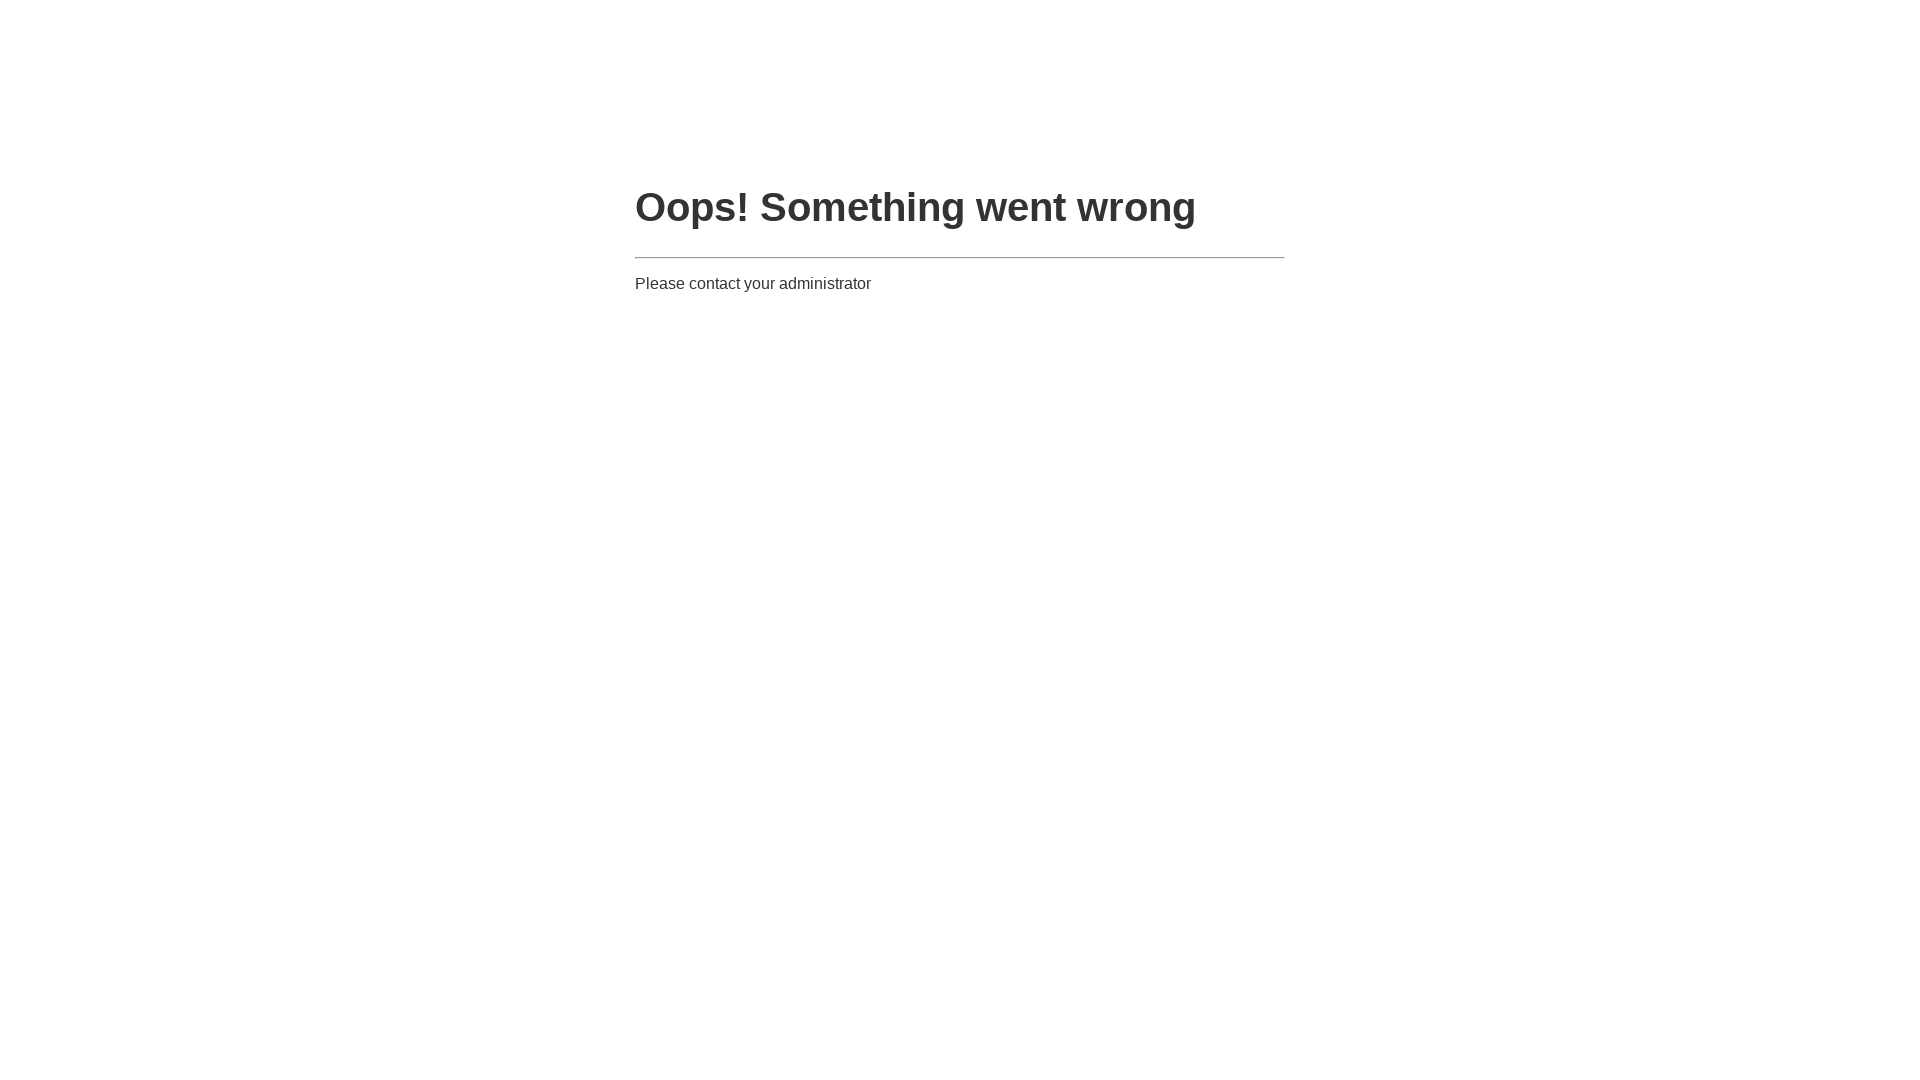

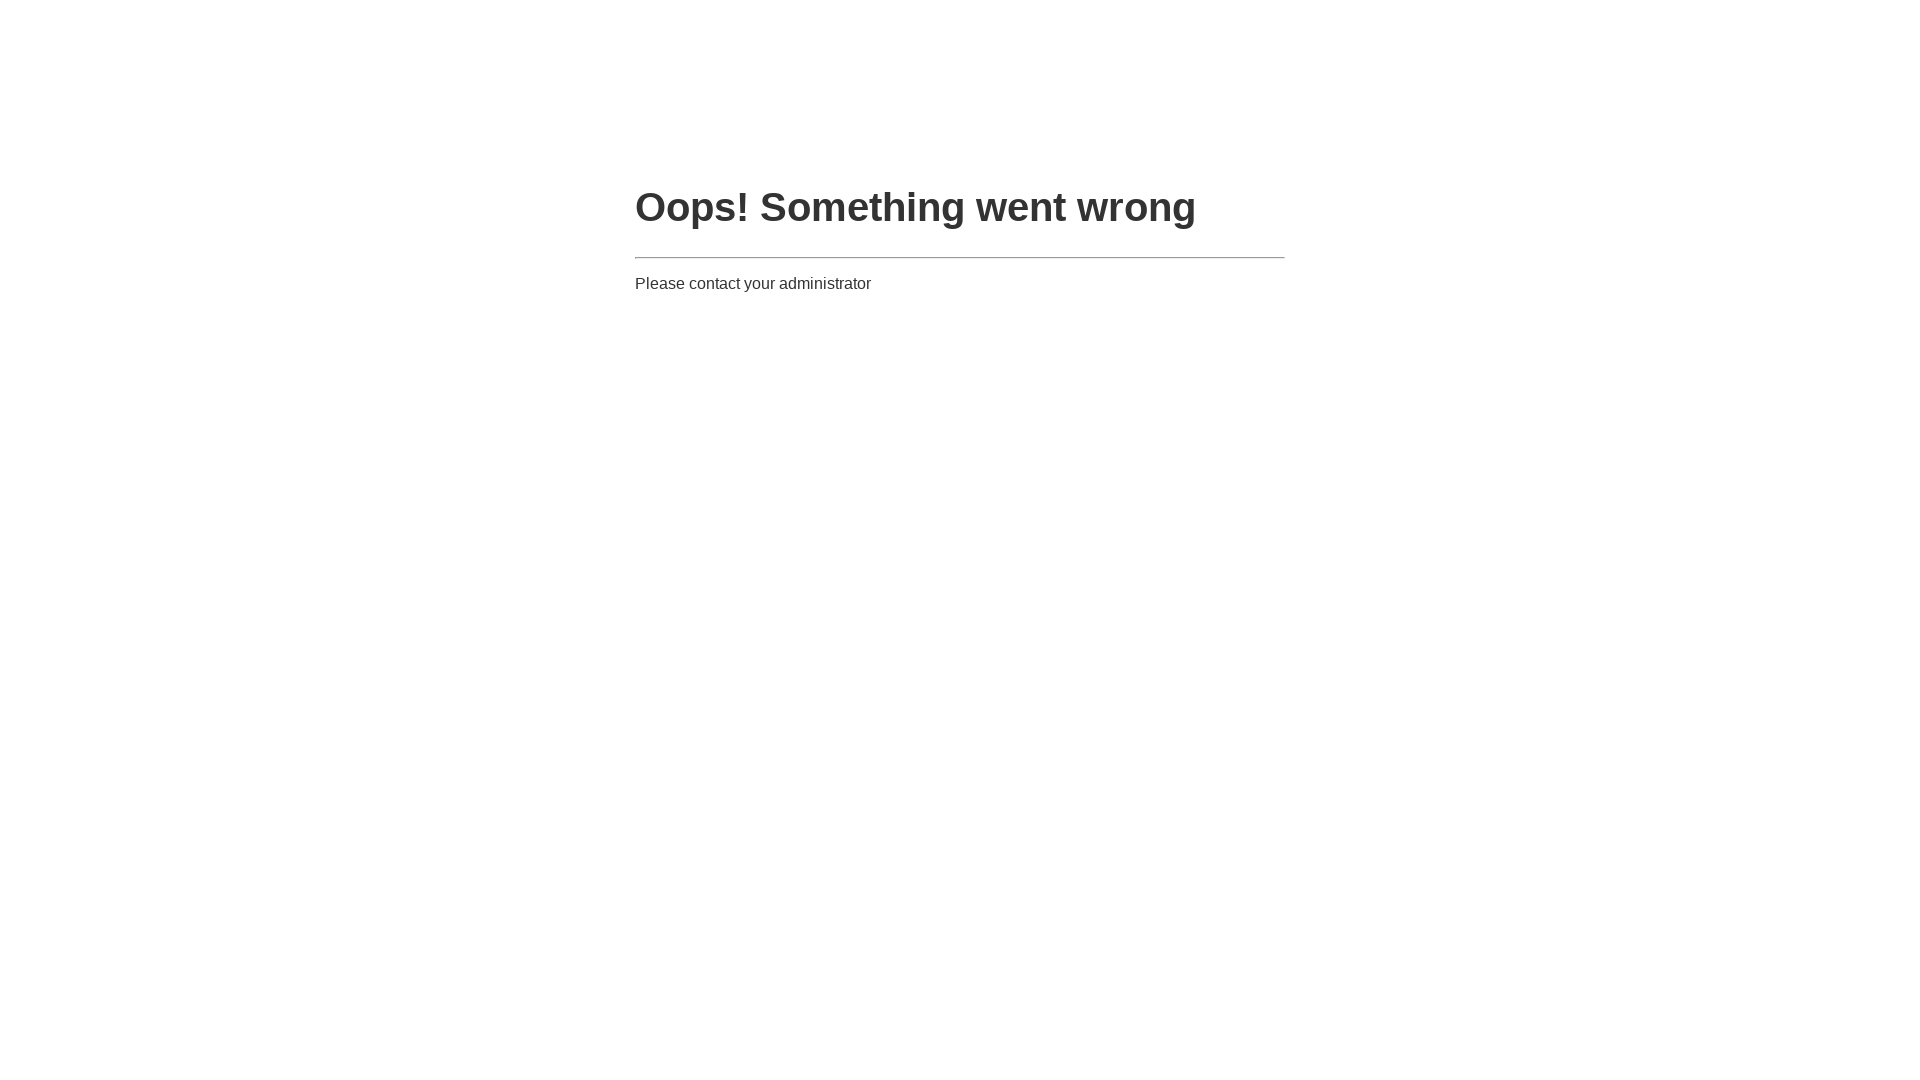